Simple navigation test that opens the omayo blogspot page and verifies it loads successfully by waiting for the page content.

Starting URL: http://omayo.blogspot.com/

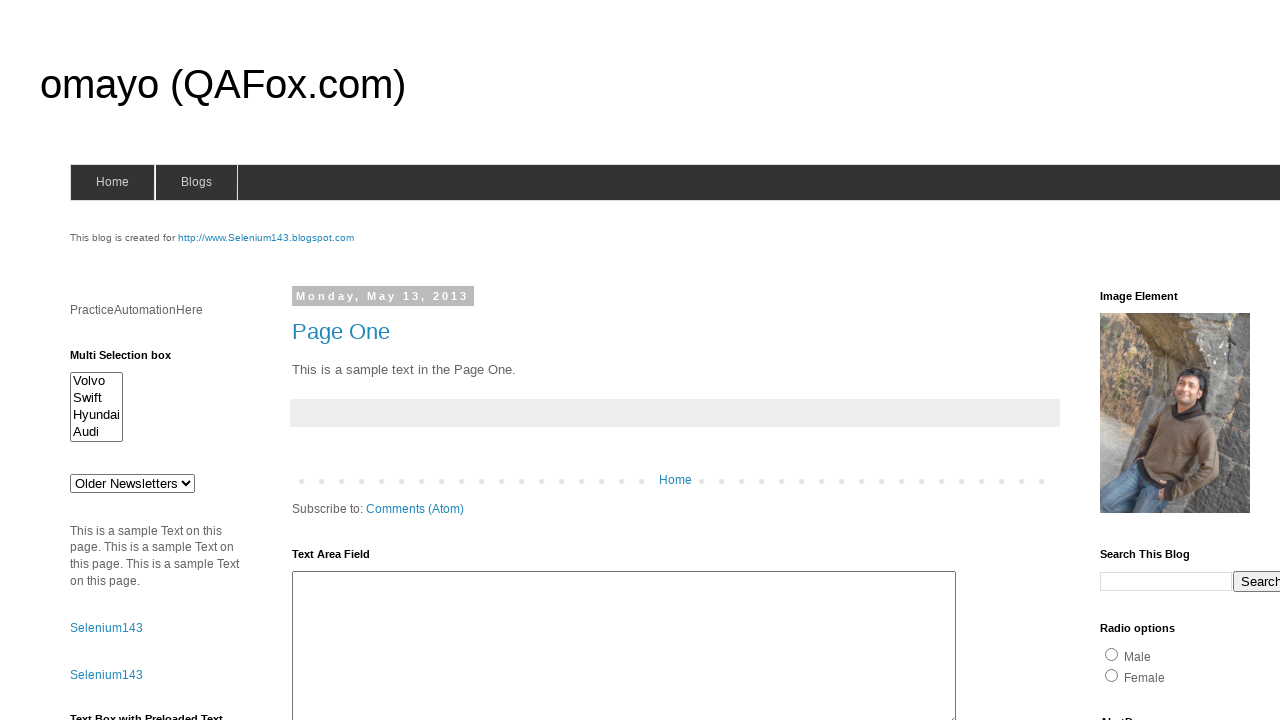

Navigated to omayo blogspot page
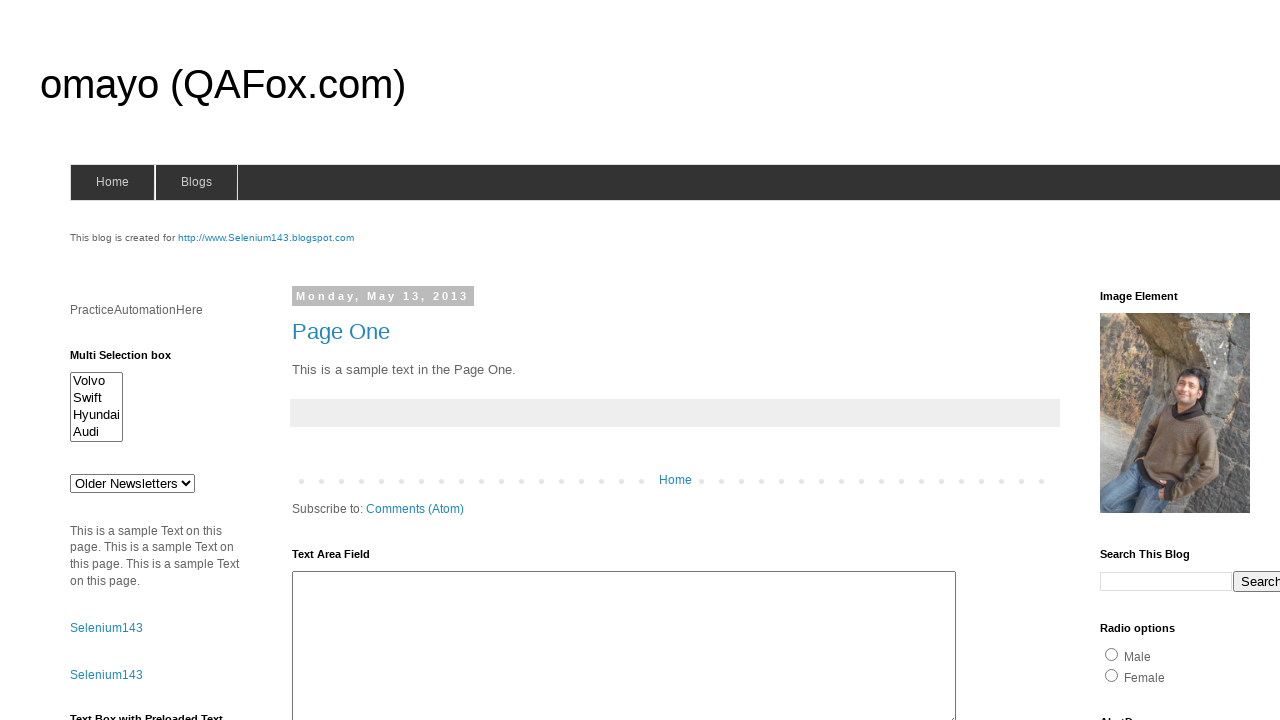

Page DOM content loaded
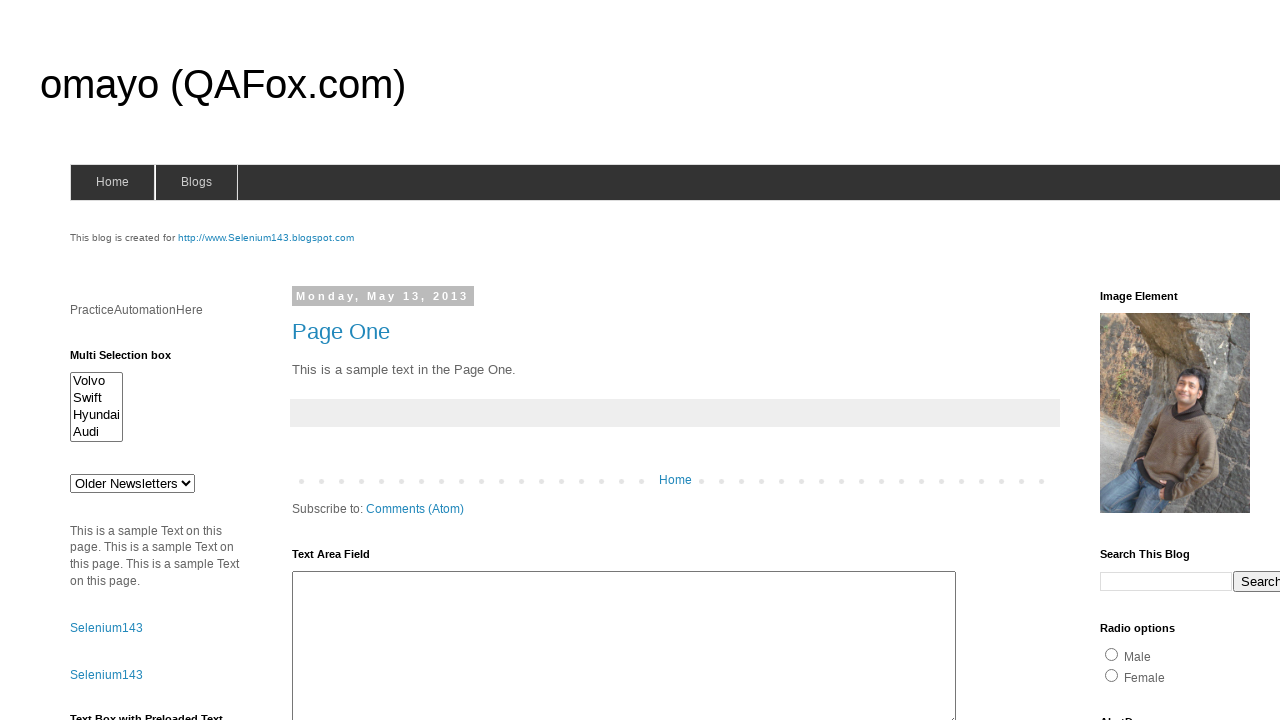

Page body element verified to exist
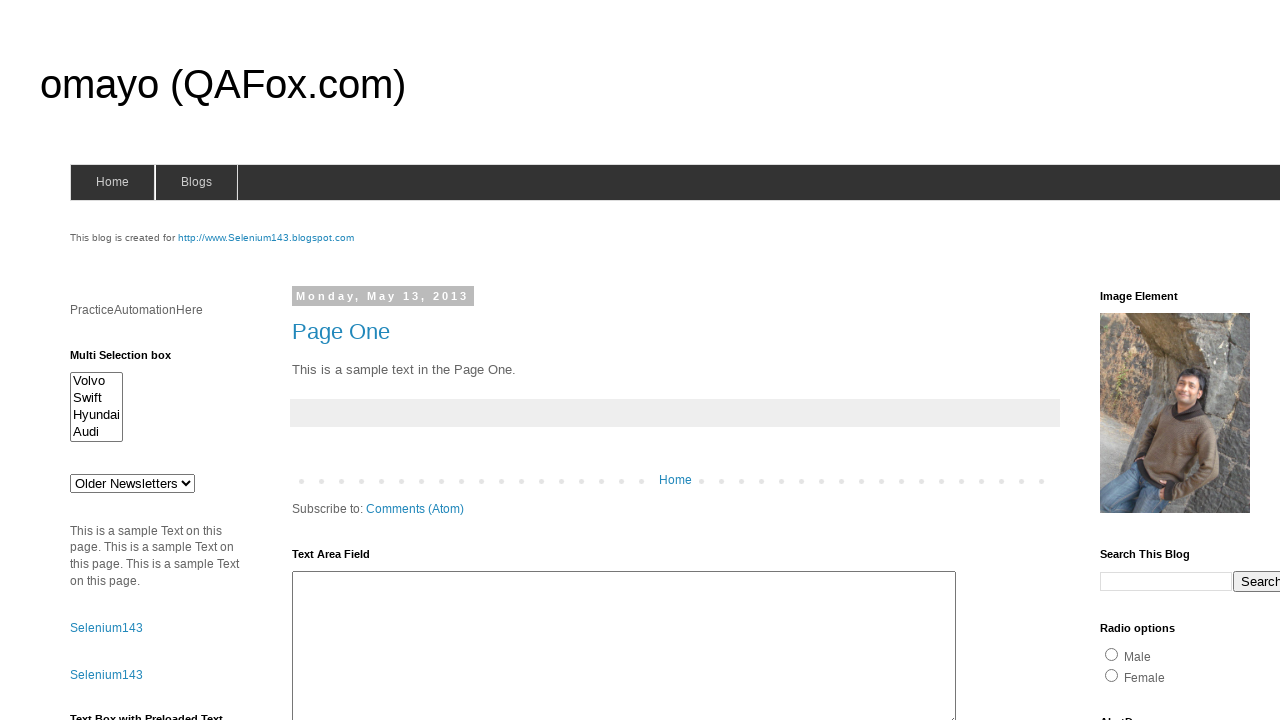

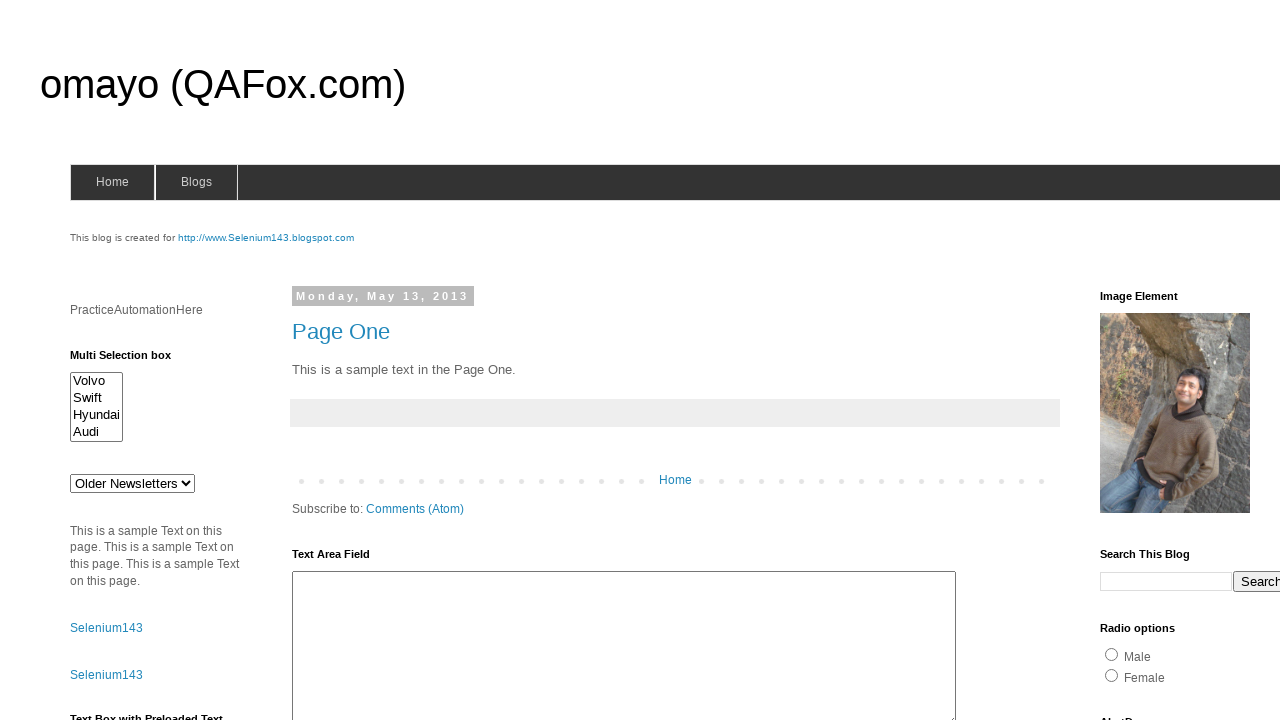